Tests an e-commerce grocery shopping flow by adding specific items (Cucumber, Broccoli, Beetroot) to cart, proceeding to checkout, applying a promo code, and verifying the promo code is accepted.

Starting URL: https://rahulshettyacademy.com/seleniumPractise/

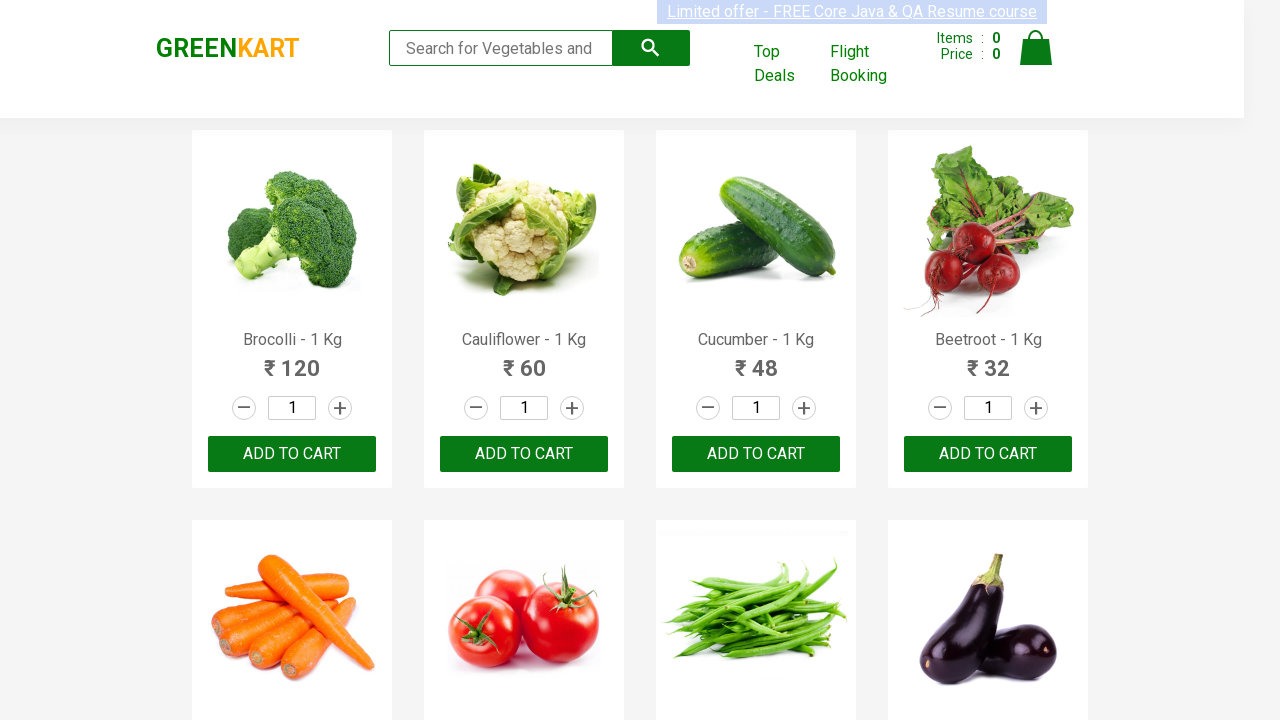

Waited for product list to load
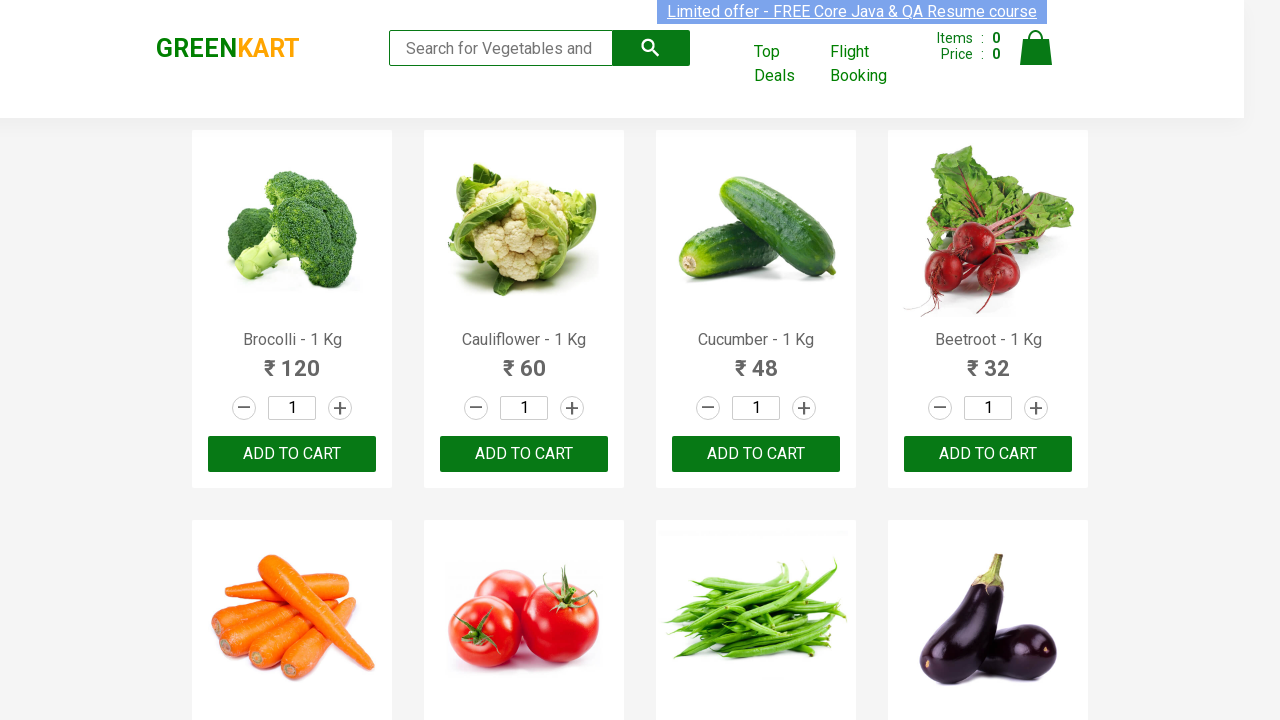

Added Brocolli to cart at (292, 454) on div.product-action button >> nth=0
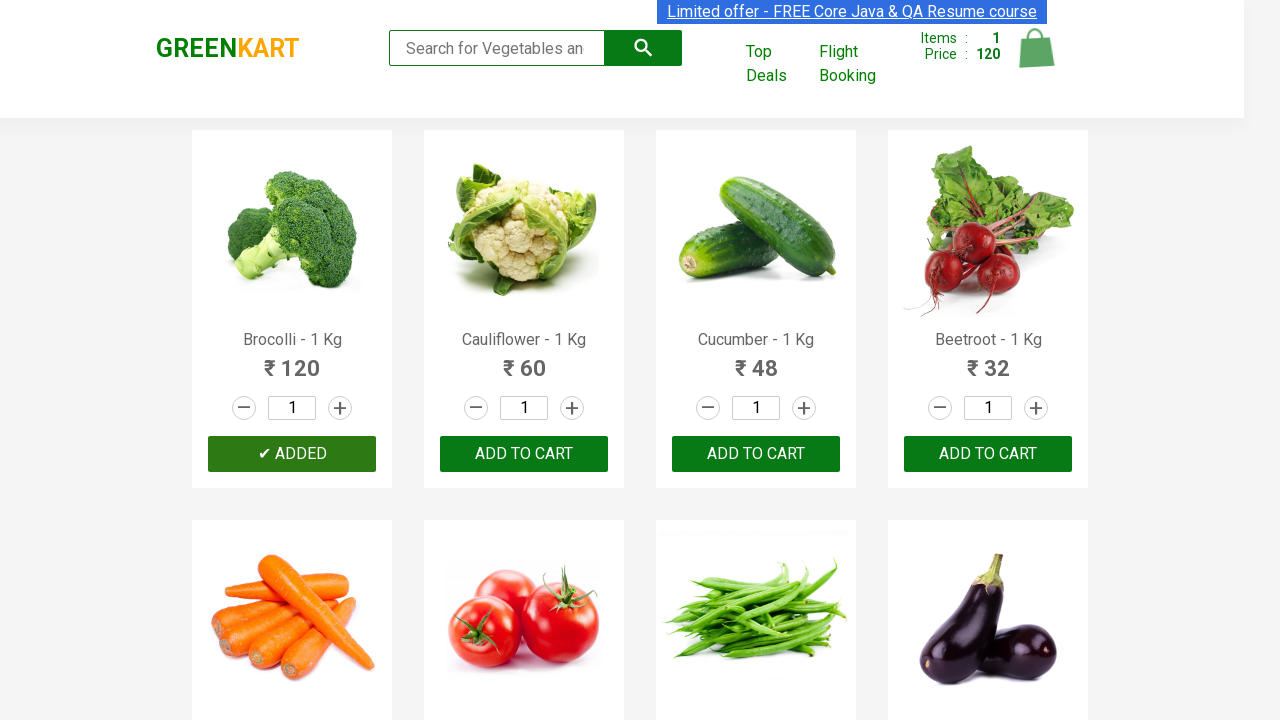

Added Cucumber to cart at (756, 454) on div.product-action button >> nth=2
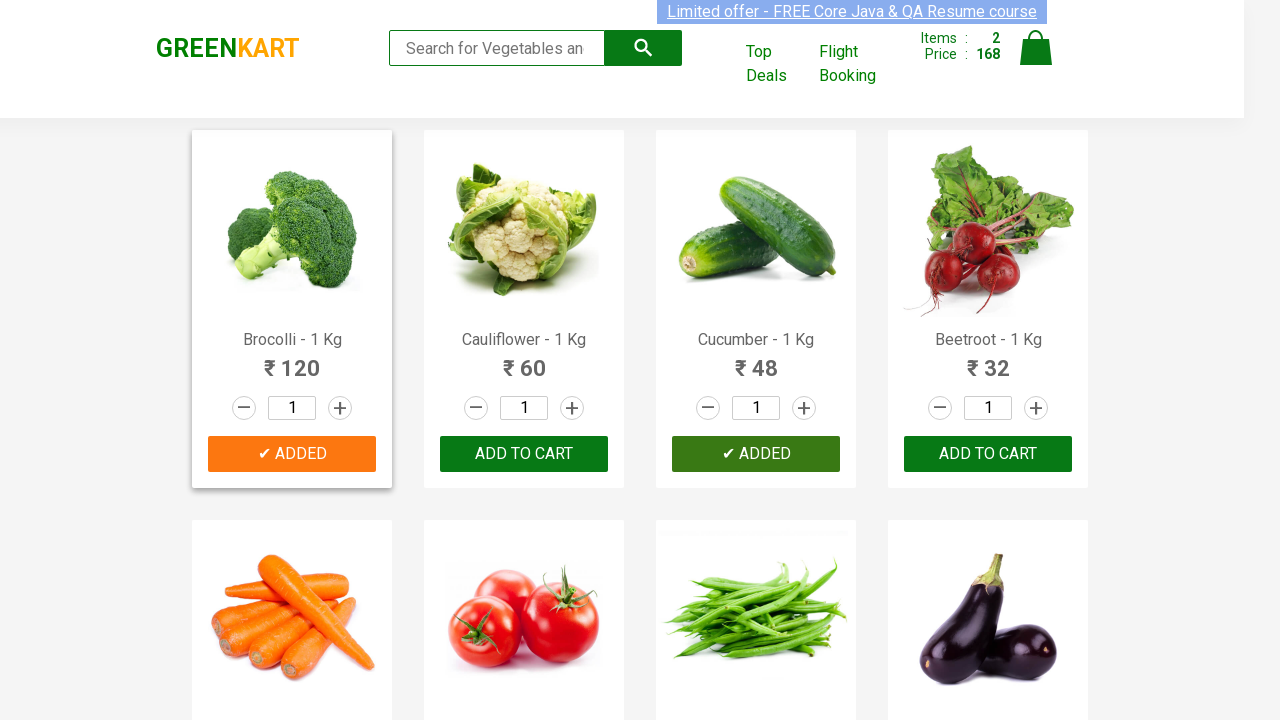

Added Beetroot to cart at (988, 454) on div.product-action button >> nth=3
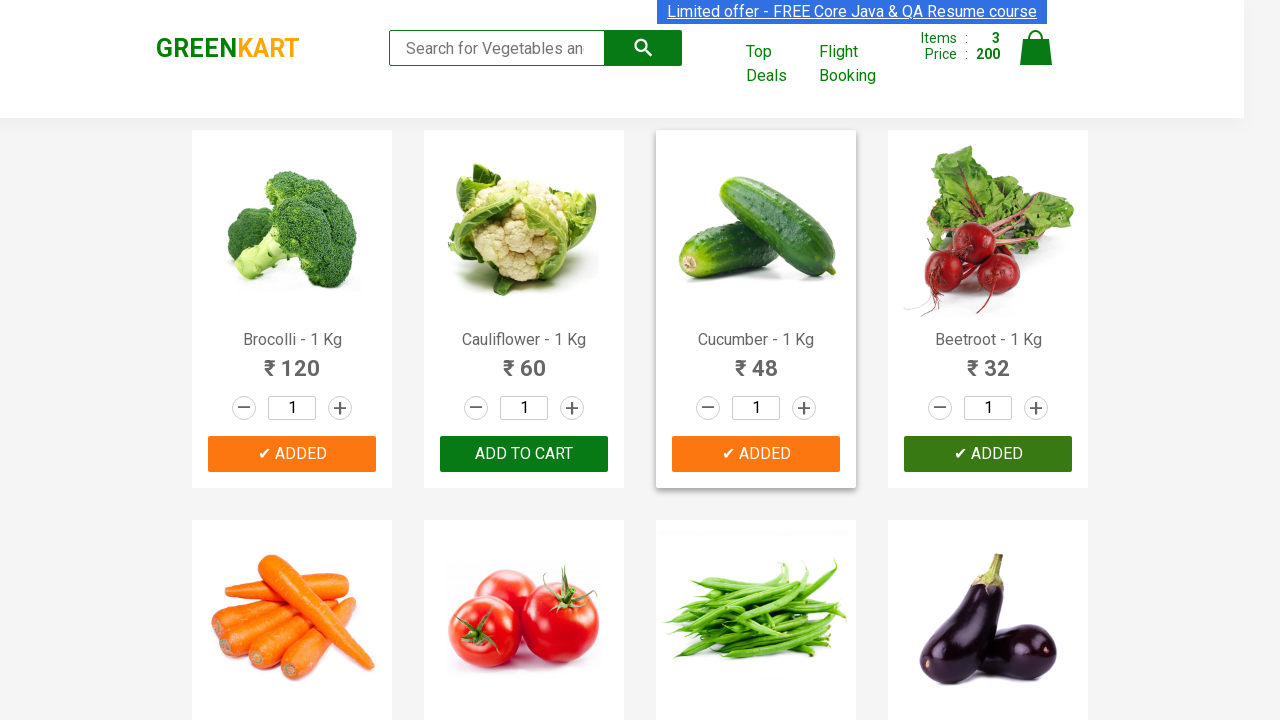

Clicked on cart icon to view cart at (1036, 48) on img[alt='Cart']
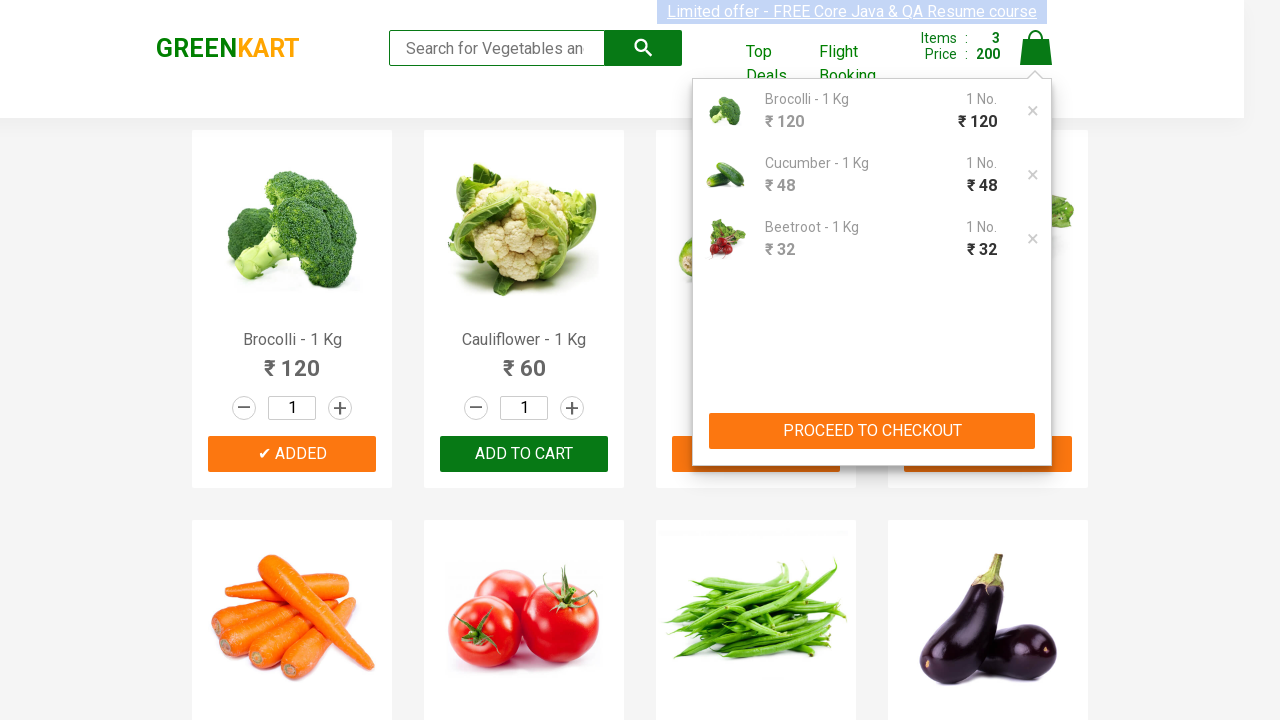

Clicked 'PROCEED TO CHECKOUT' button at (872, 431) on button:text('PROCEED TO CHECKOUT')
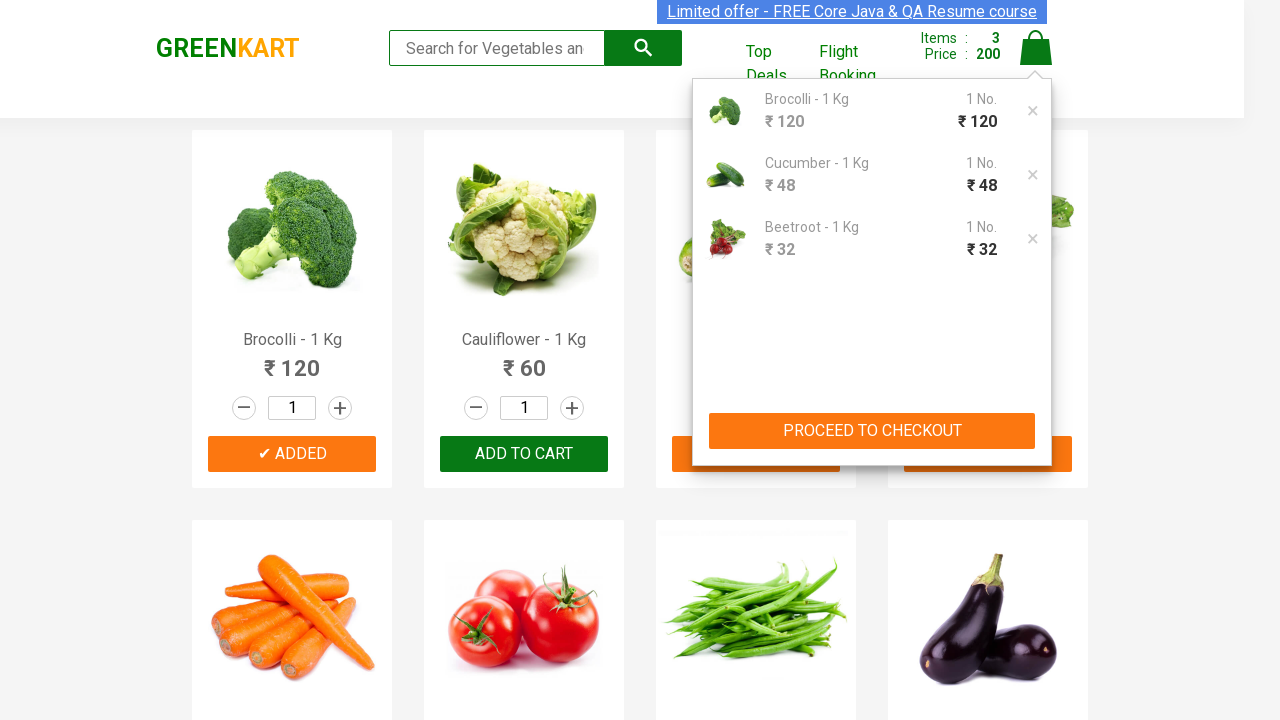

Promo code input field became visible
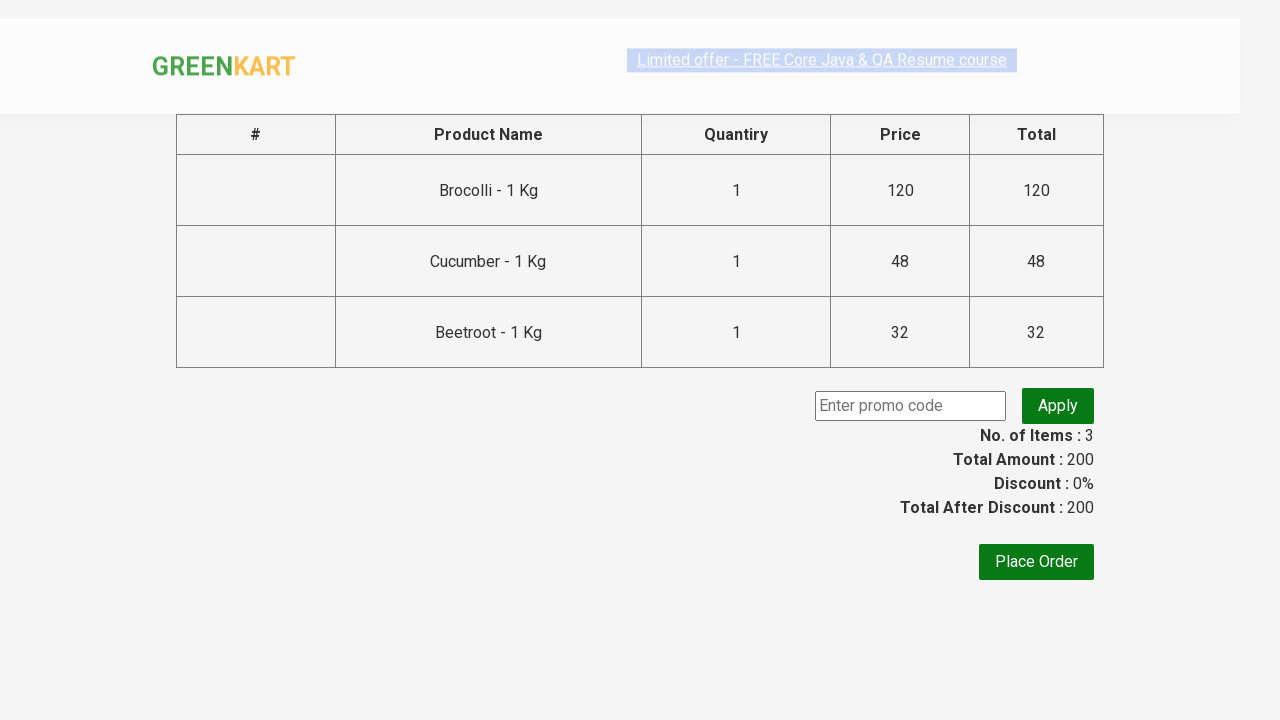

Entered promo code 'rahulshettyacademy' on input.promoCode
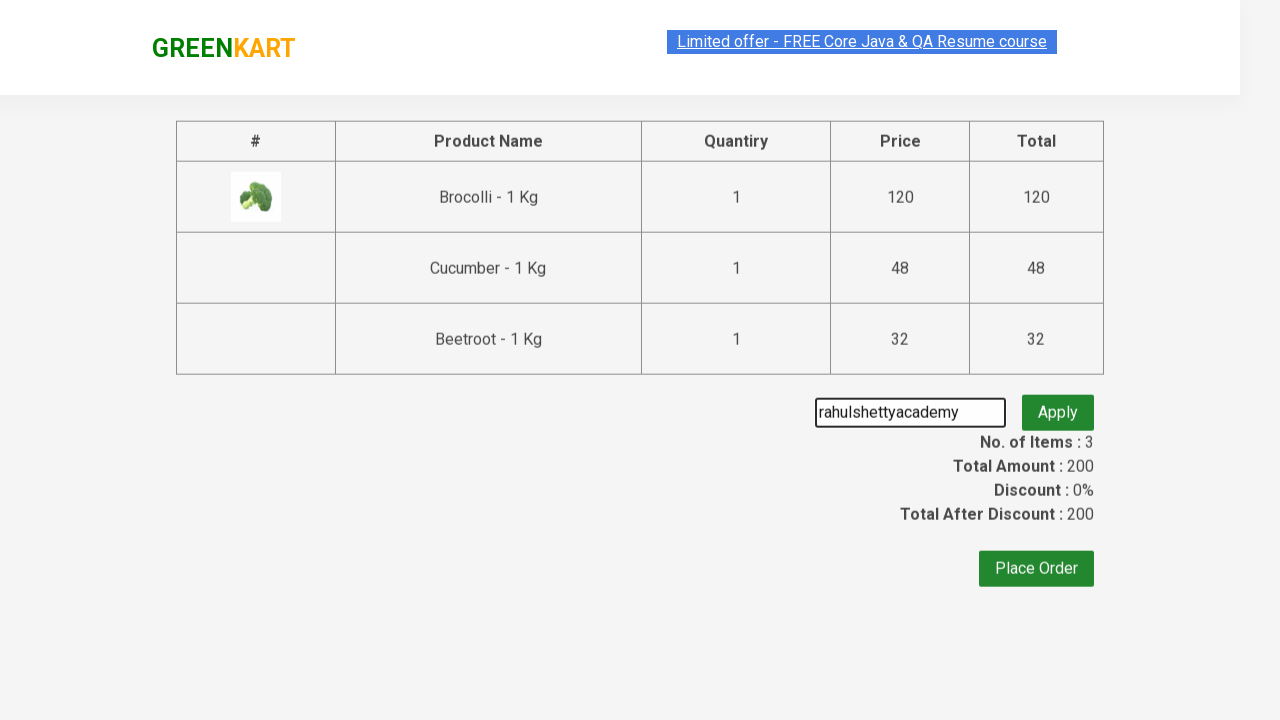

Clicked 'Apply' button to apply promo code at (1058, 406) on button.promoBtn
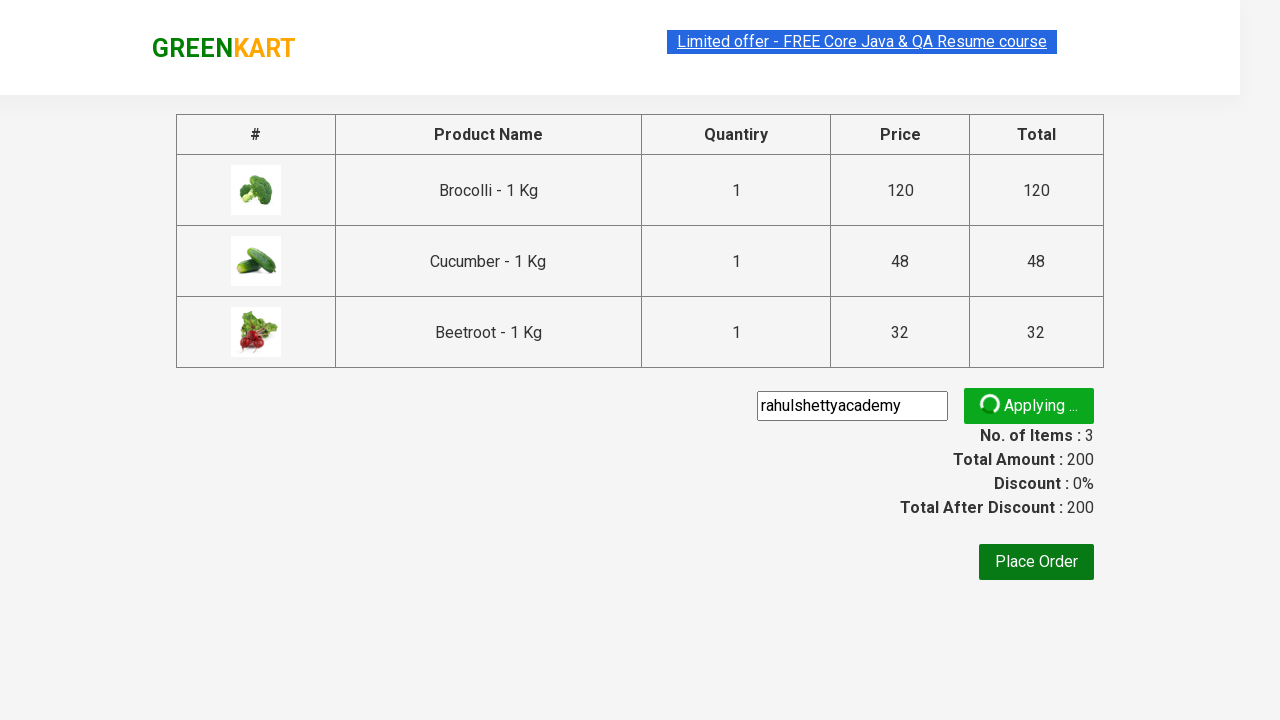

Promo code confirmation message appeared
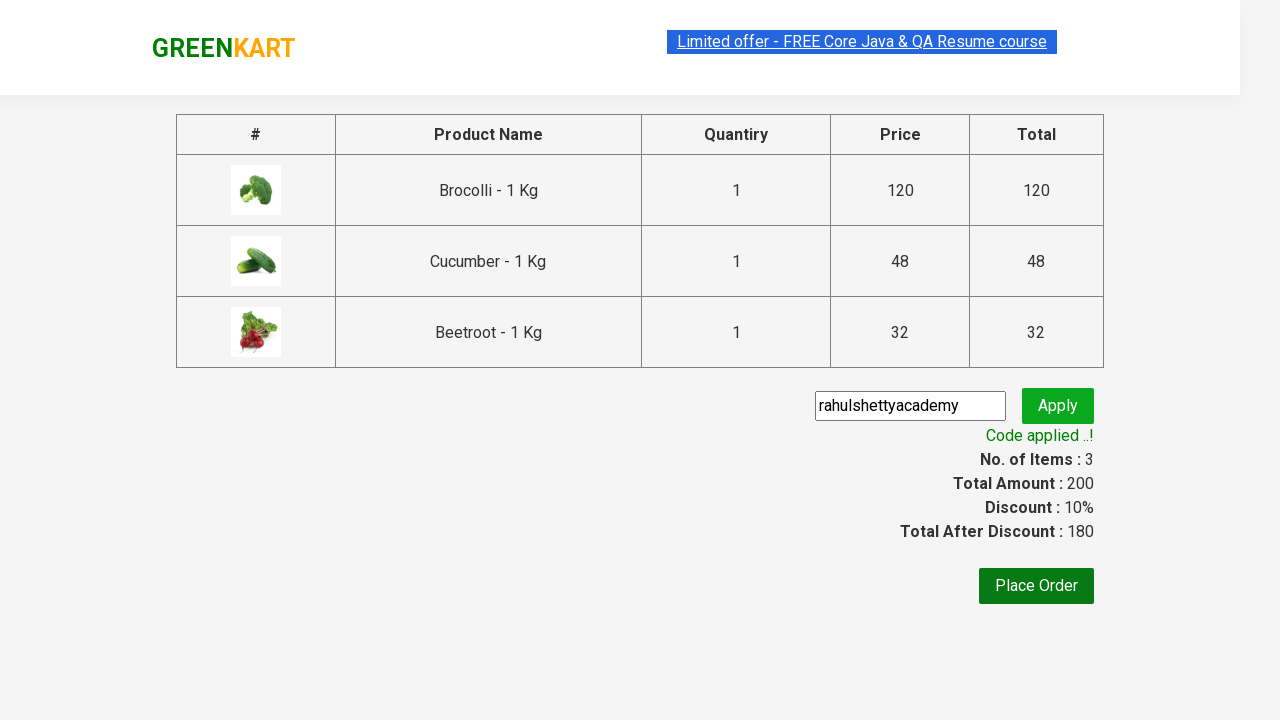

Verified promo code was successfully applied
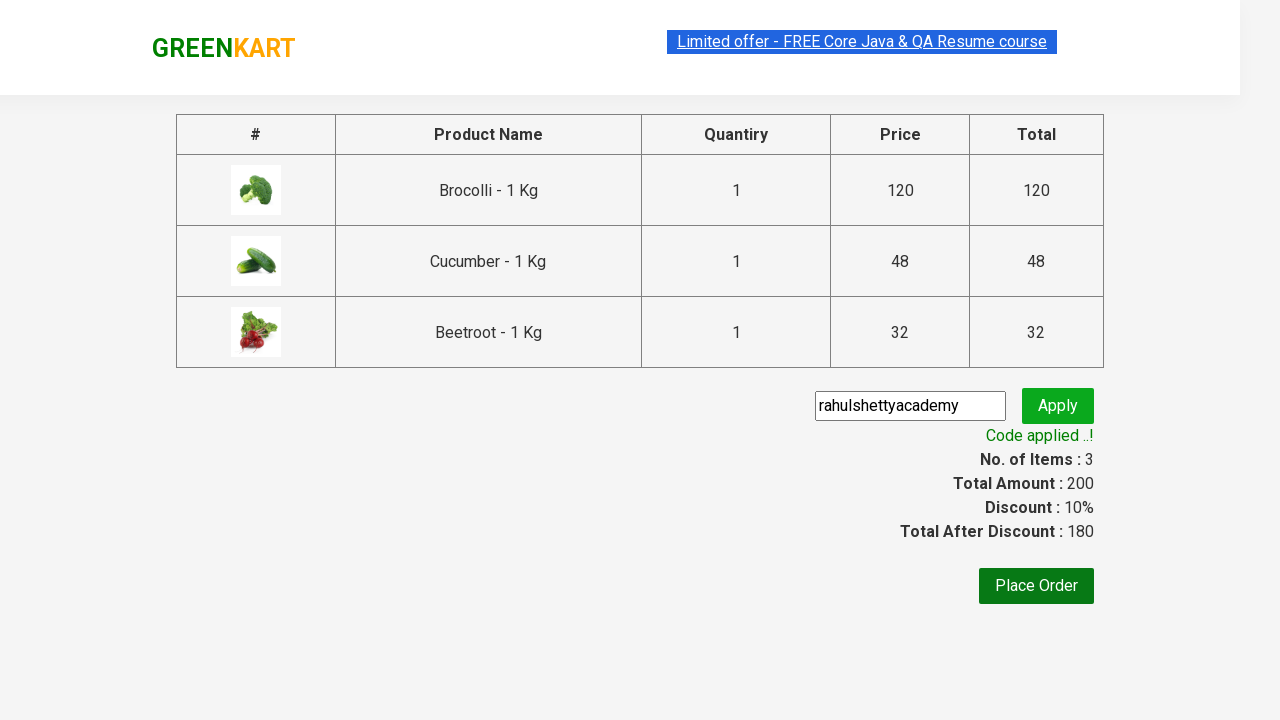

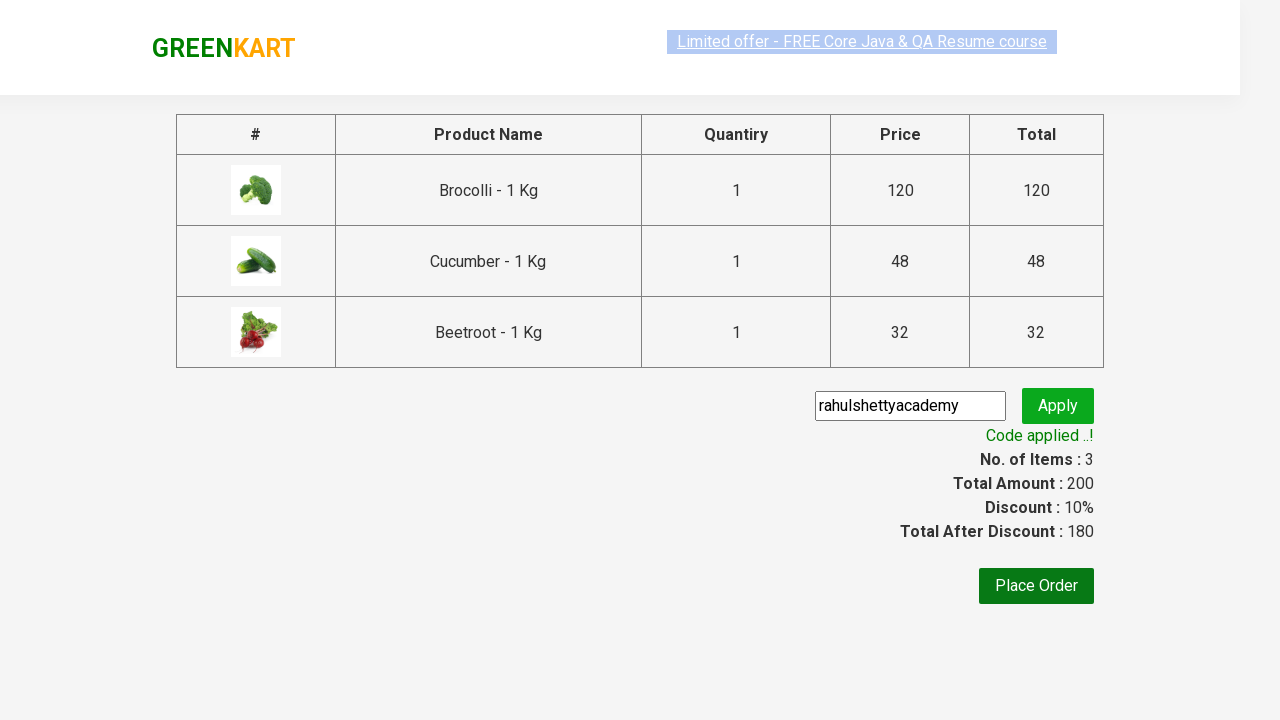